Tests iframe handling by switching to an embedded iframe, interacting with navigation elements inside it, and clicking a "JOIN NOW" button, then switching back to the main content.

Starting URL: https://rahulshettyacademy.com/AutomationPractice/

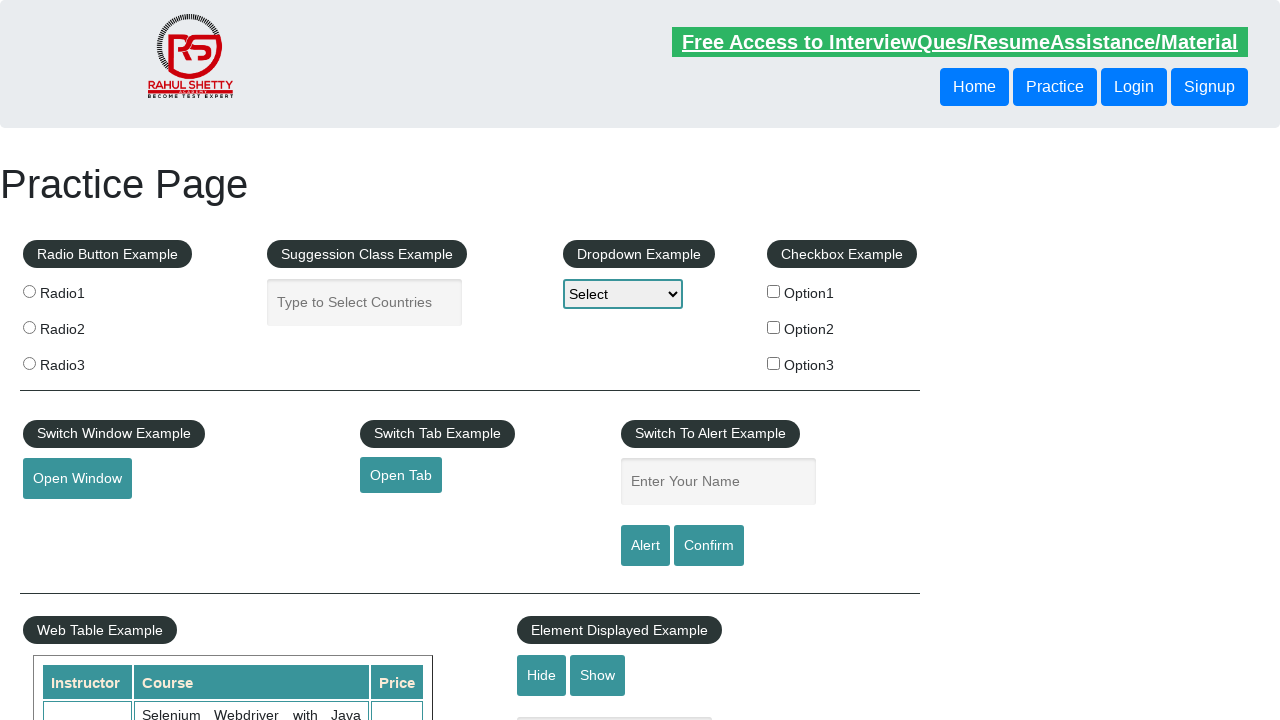

Accessed first iframe (frames[1])
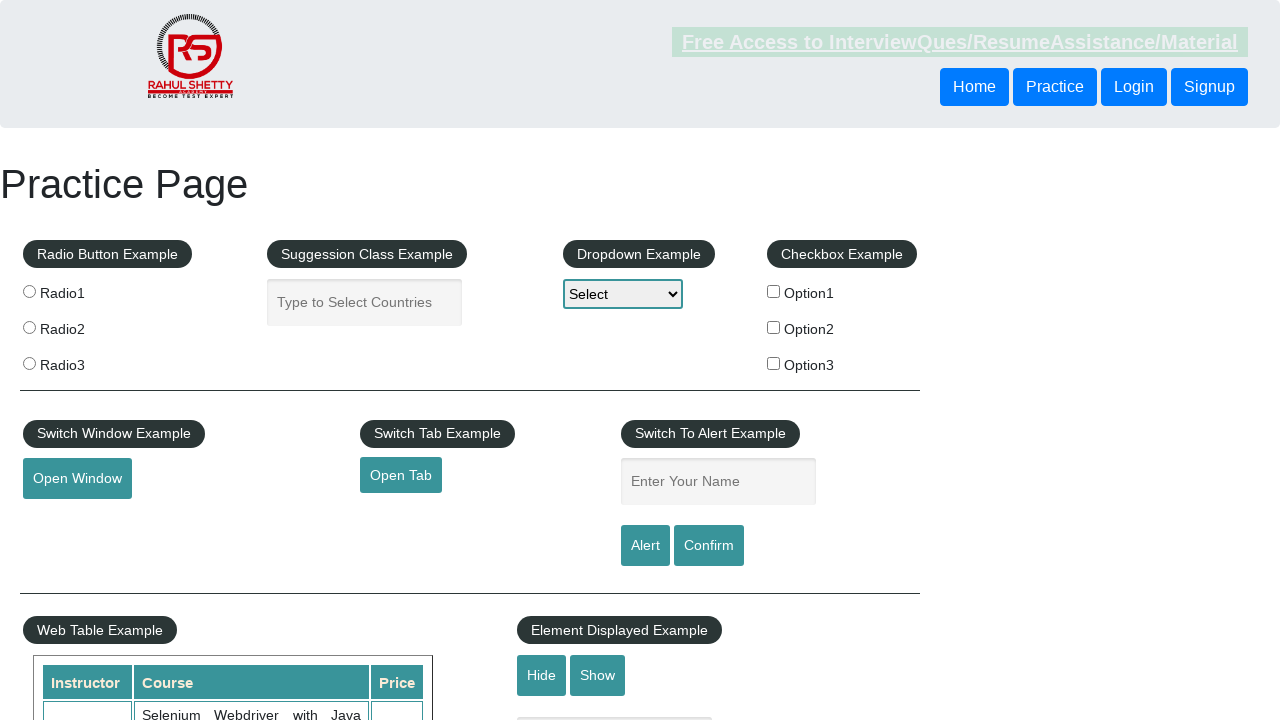

Navigation menu loaded in iframe
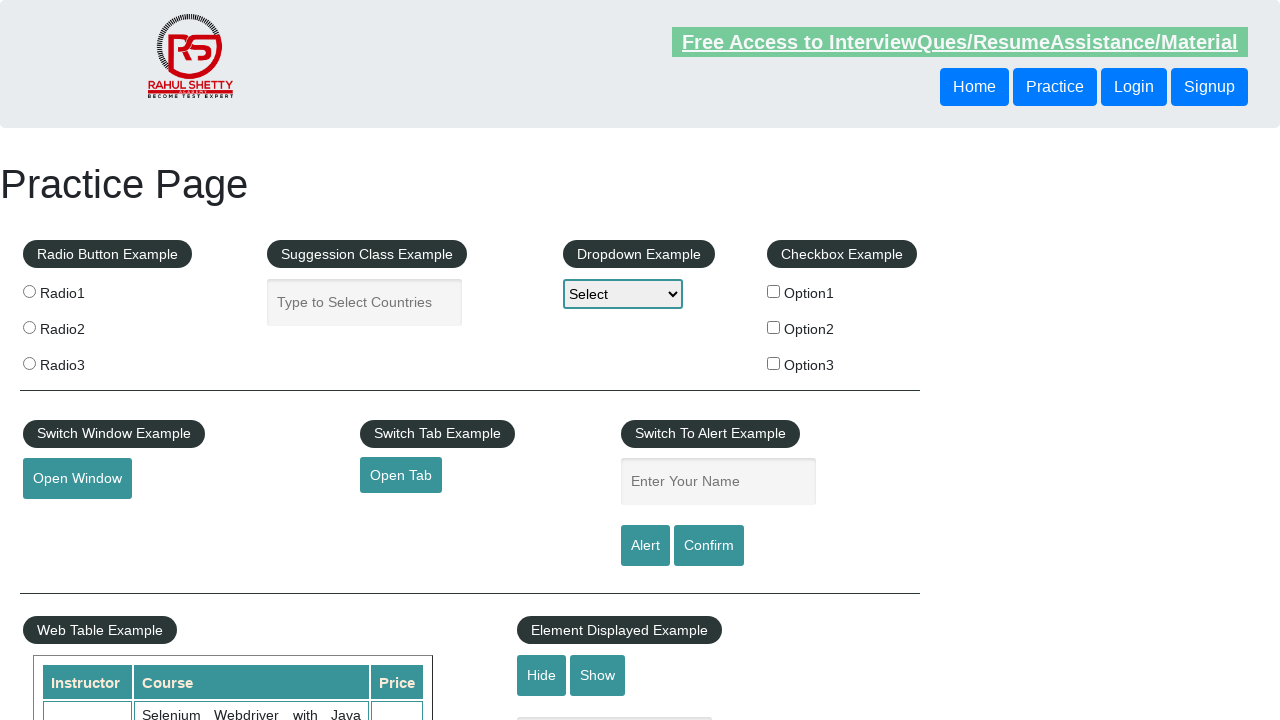

Clicked 'JOIN NOW' button in iframe at (139, 360) on a:has-text('JOIN NOW').btn-theme
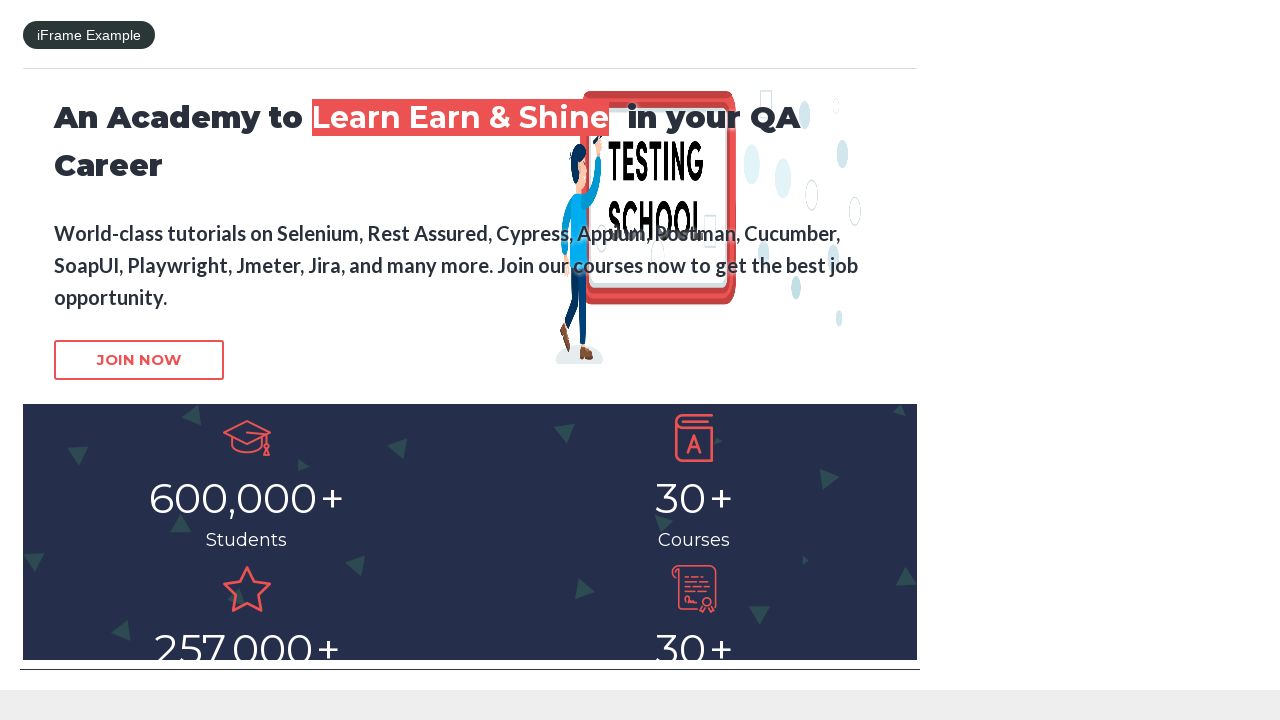

Waited 2 seconds for navigation to complete
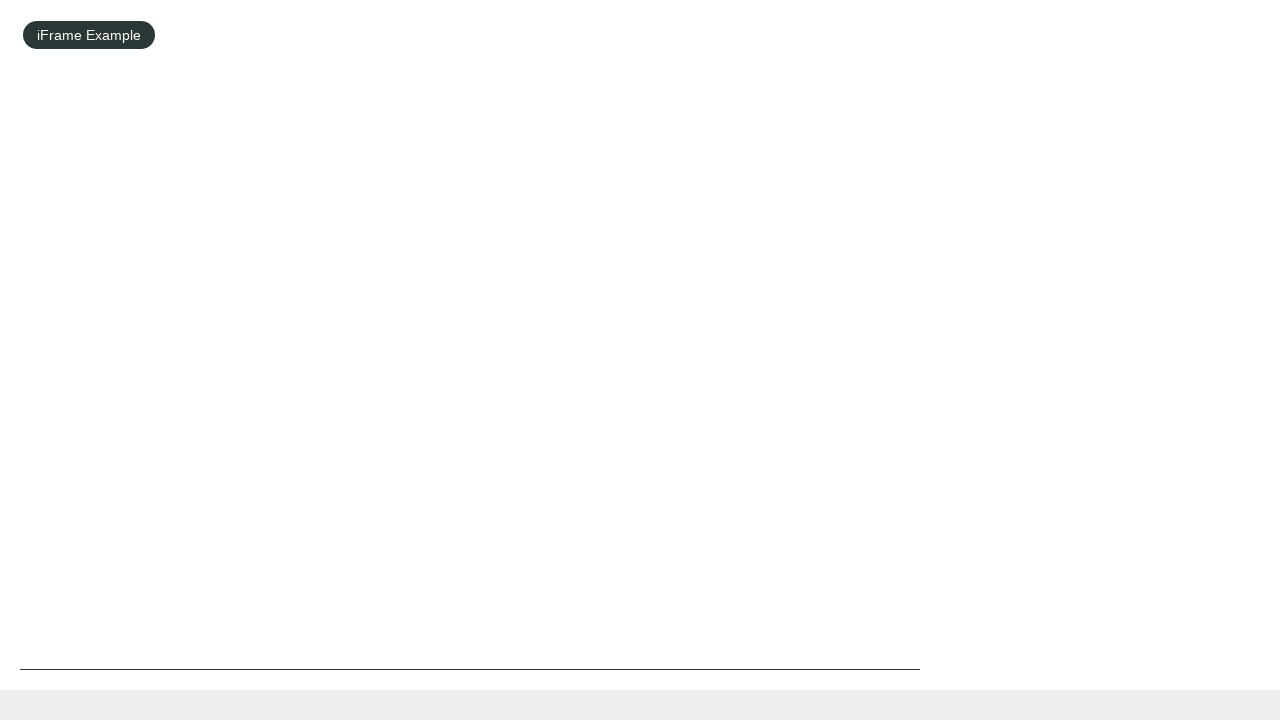

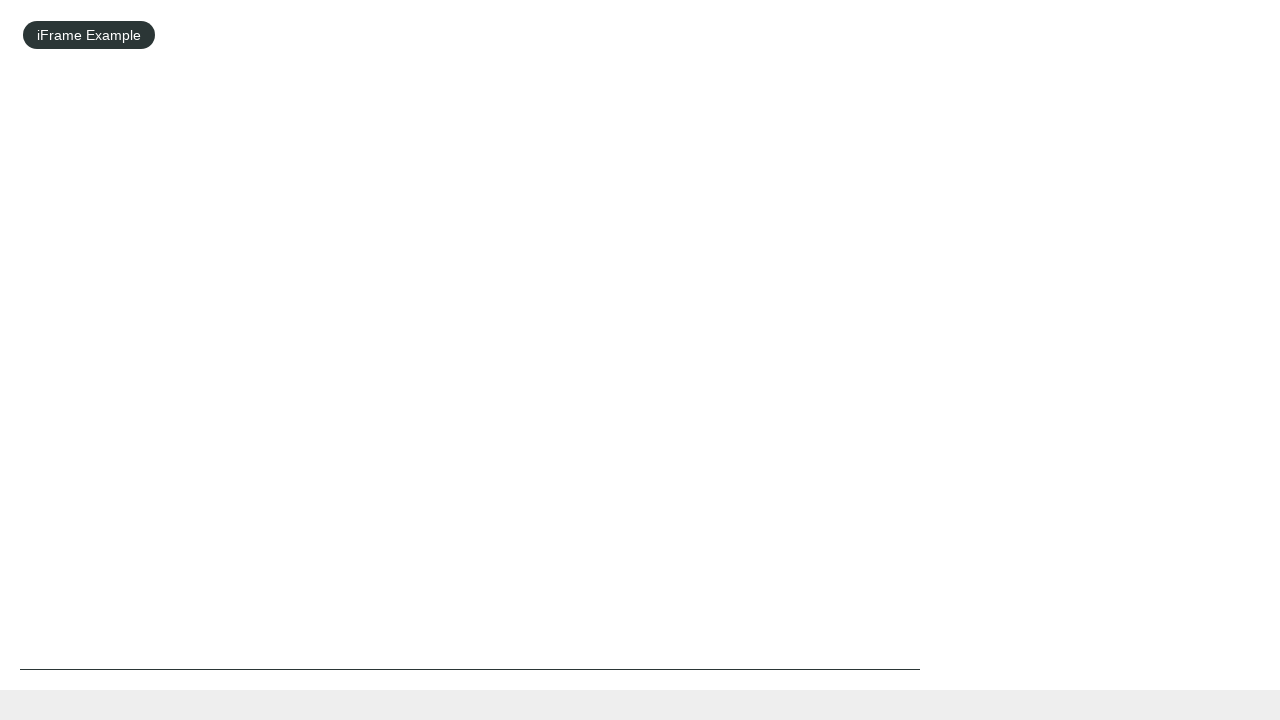